Tests explicit wait by clicking render button and waiting for a new element to appear underneath

Starting URL: https://dgotlieb.github.io/Selenium/synchronization.html

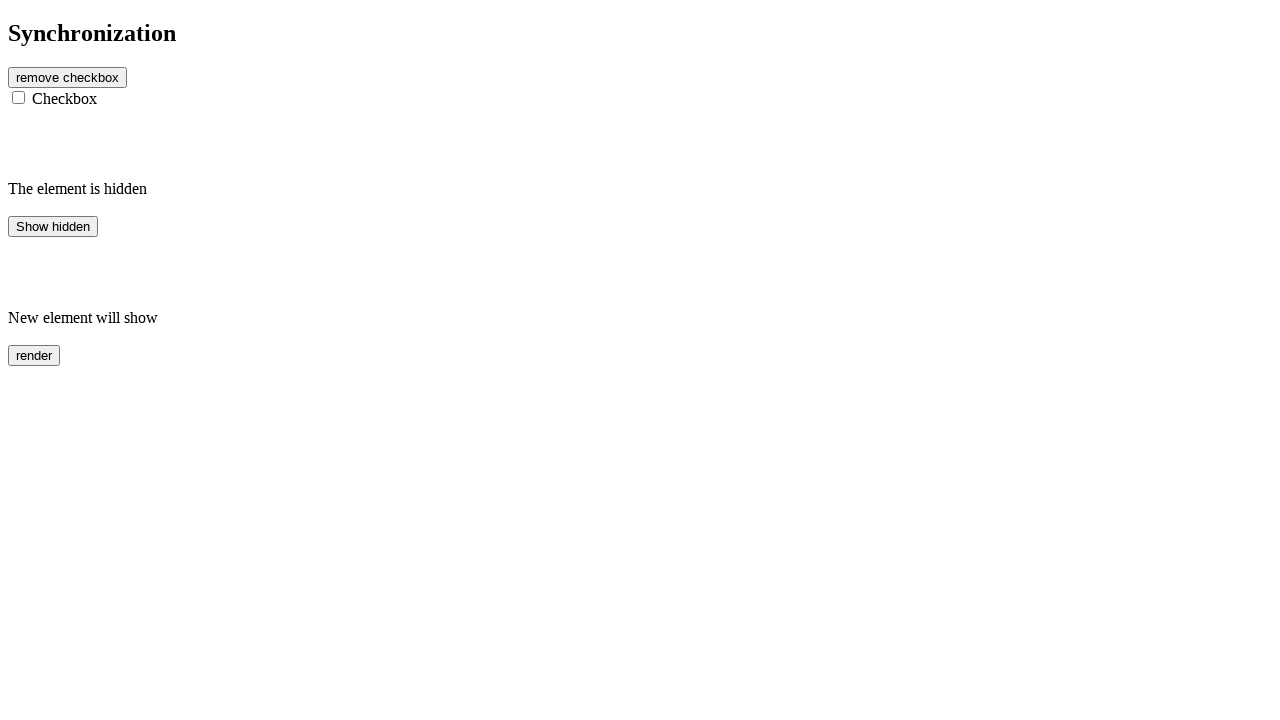

Navigated to synchronization test page
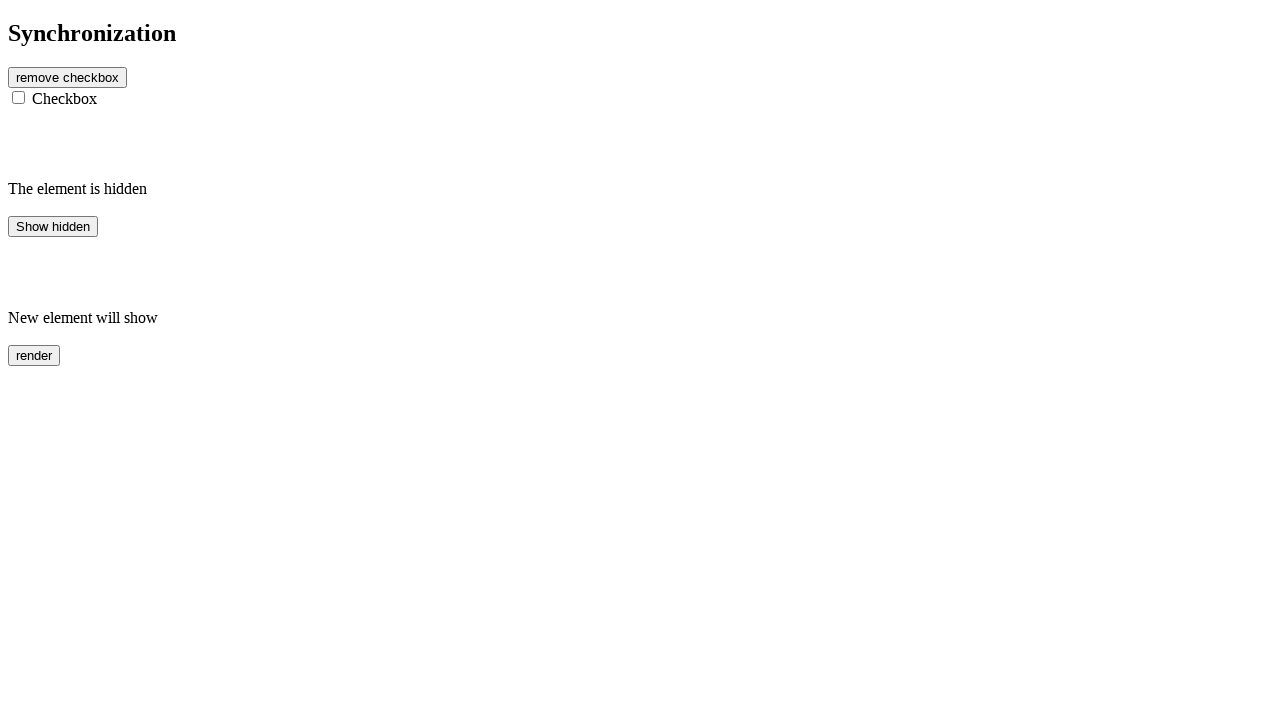

Clicked render button at (34, 355) on #rendered
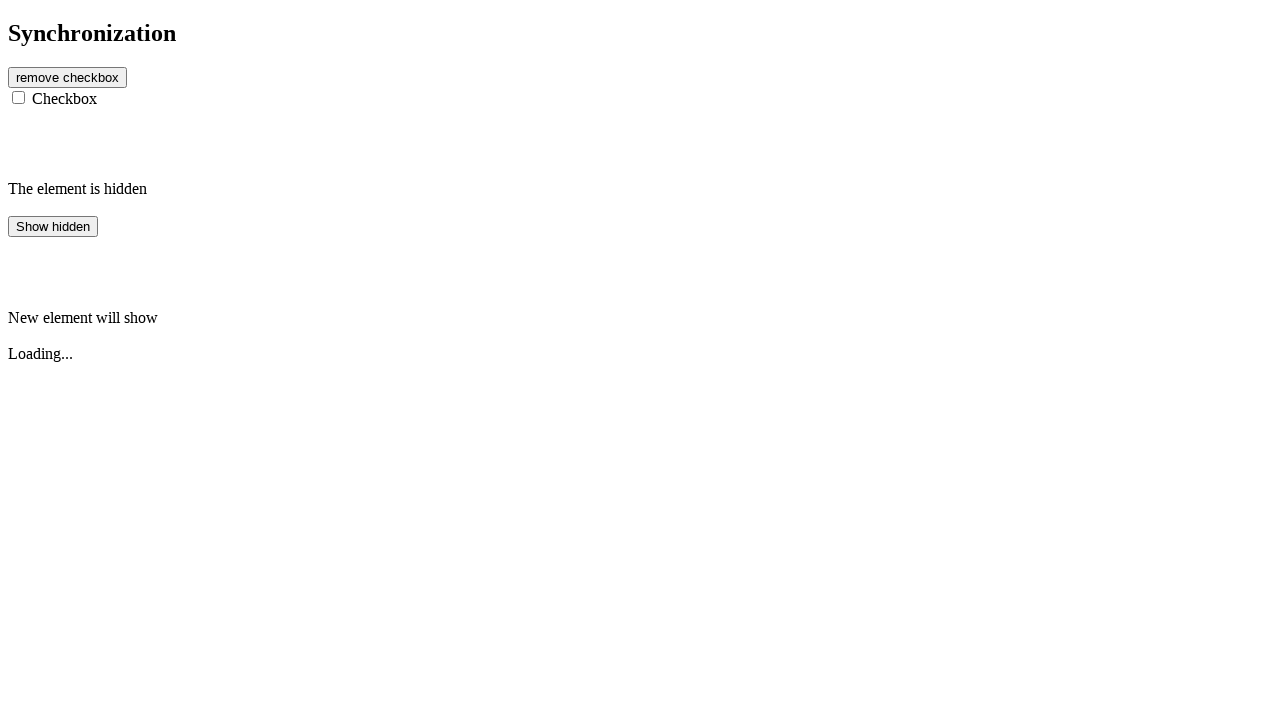

Waited for new element to appear and become visible
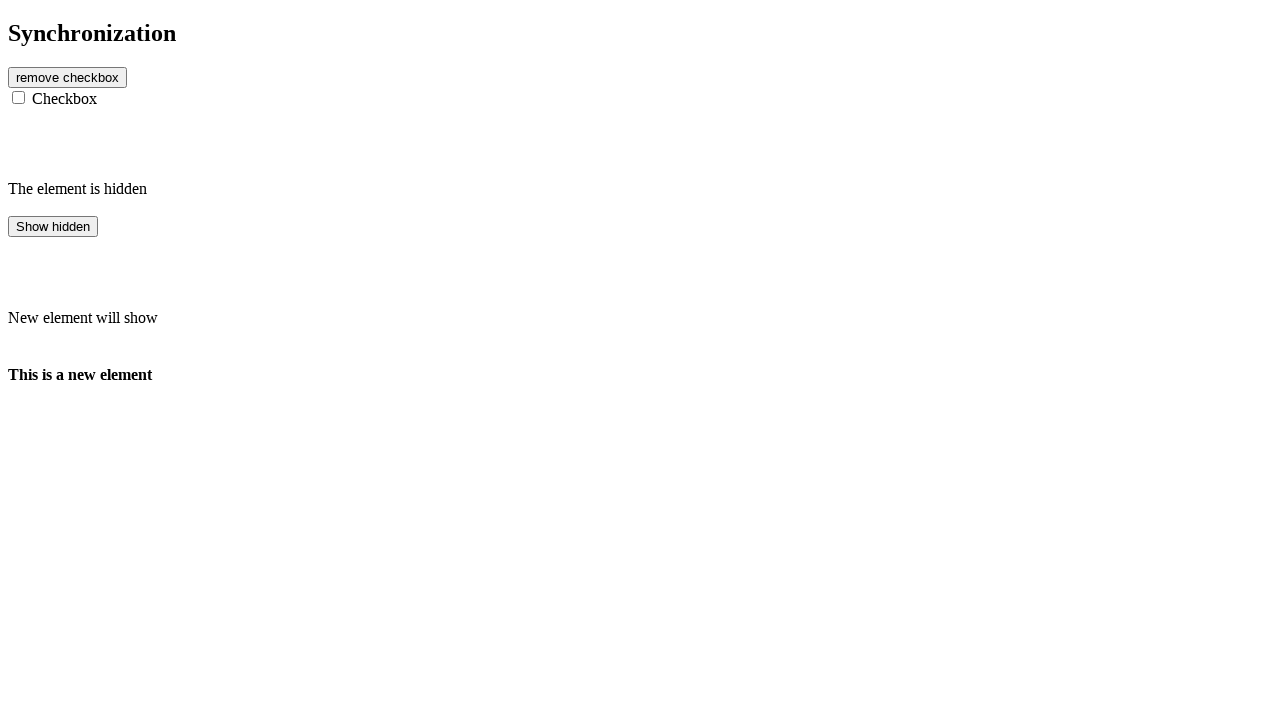

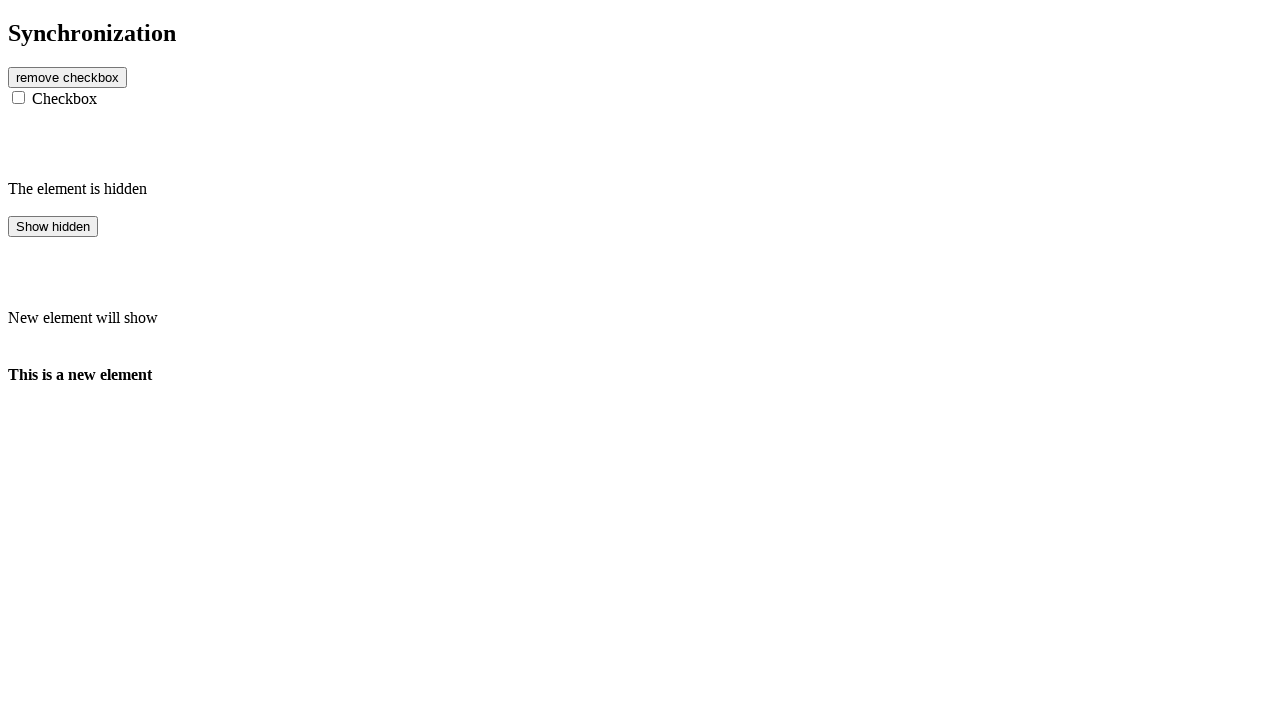